Tests various click interactions on the UI Testing Playground website, including clicking text, navigation links, and a button that ignores DOM click events.

Starting URL: http://uitestingplayground.com/

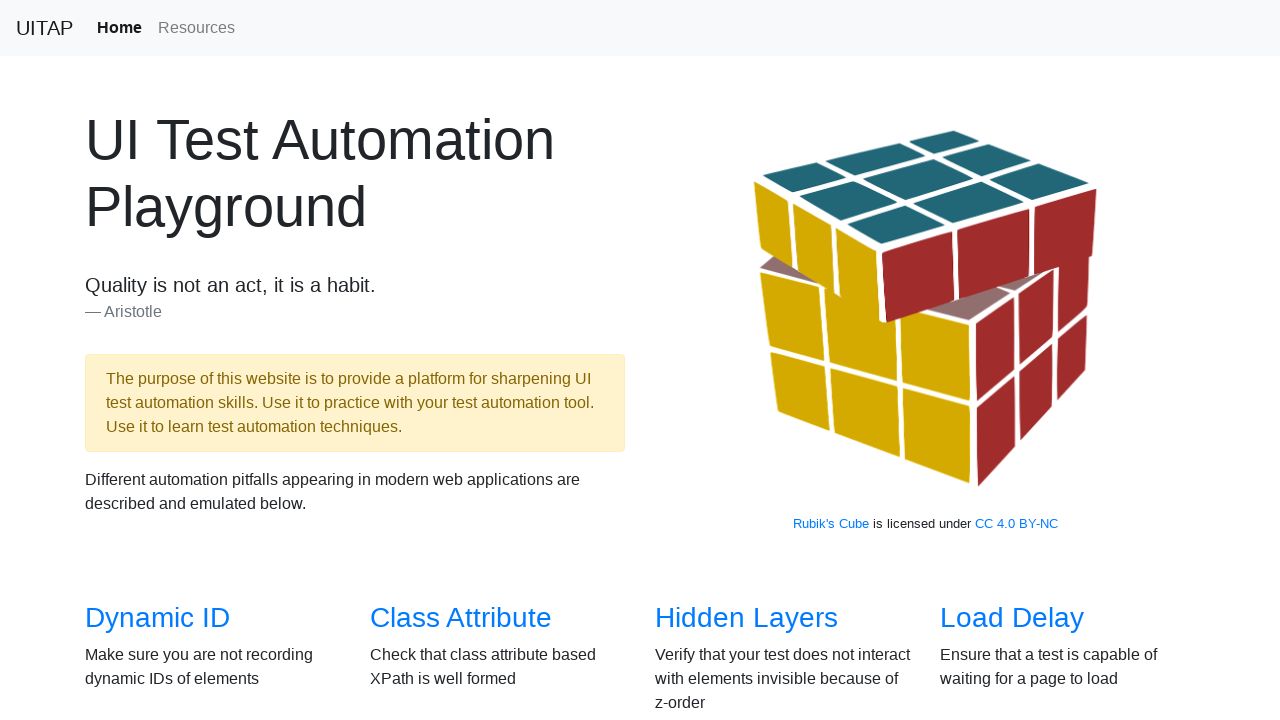

Clicked on Aristotle text at (355, 312) on internal:text="Aristotle"i
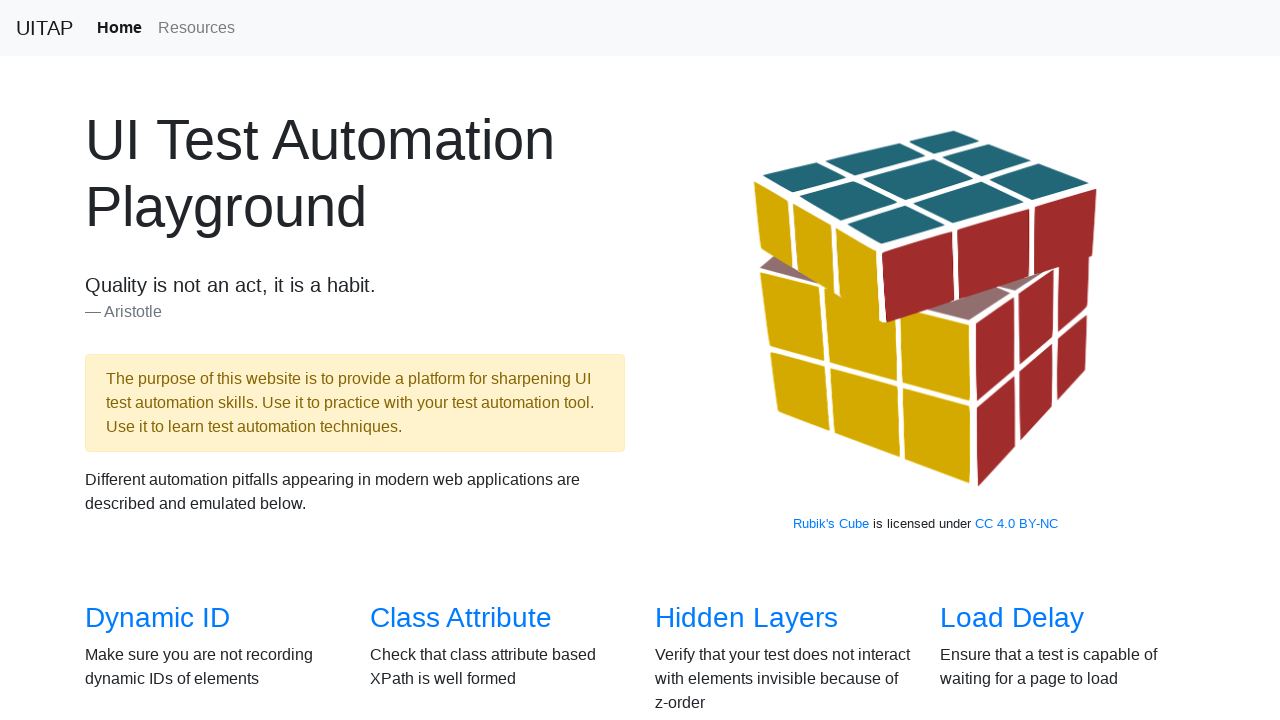

Clicked on Resources navigation link at (196, 28) on internal:role=link[name="Resources"i]
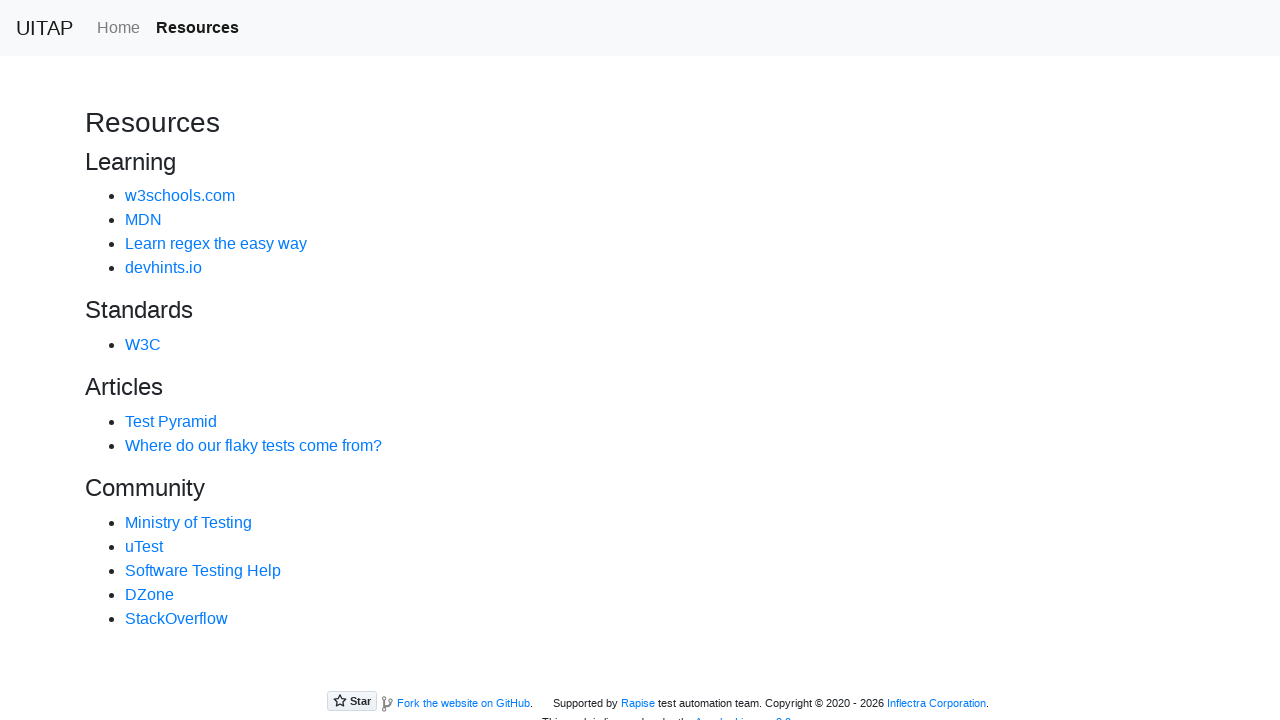

Clicked on Home navigation link at (118, 28) on internal:role=link[name="Home"i]
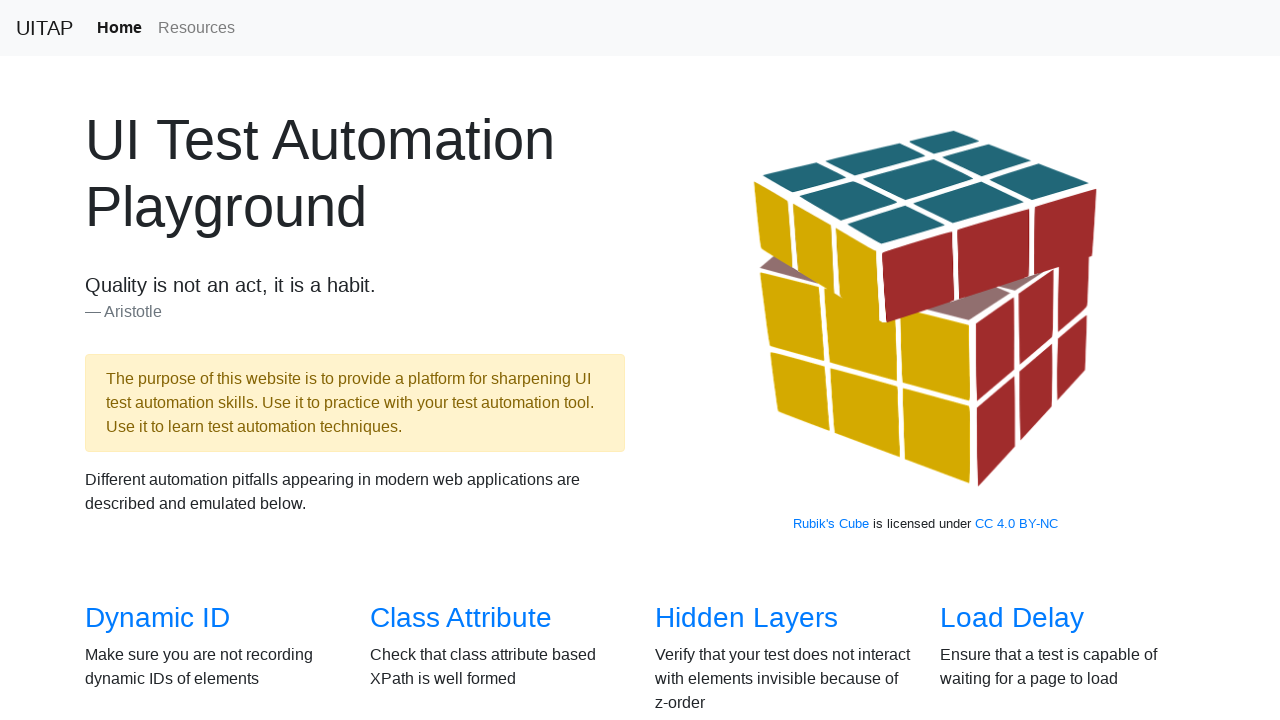

Clicked on Click link to navigate to click test page at (685, 360) on internal:role=link[name="Click"i]
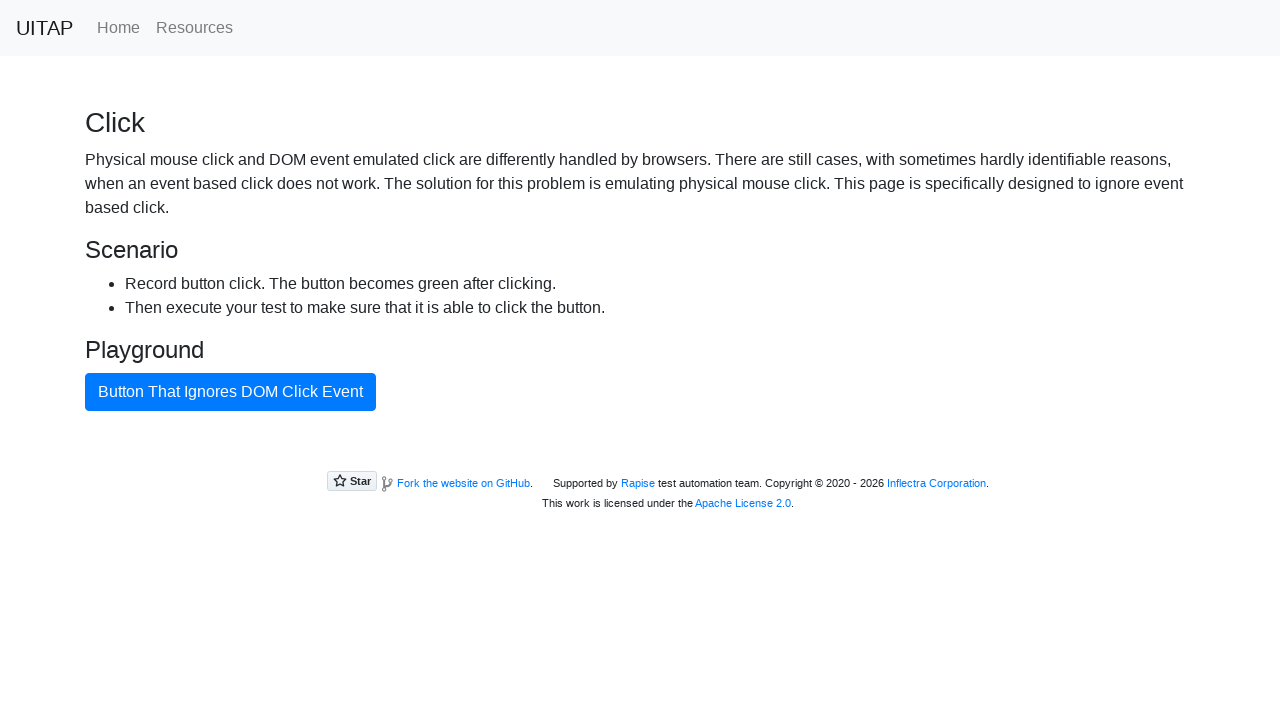

Clicked on button that ignores DOM click events at (230, 392) on internal:role=button[name="Button That Ignores DOM Click"i]
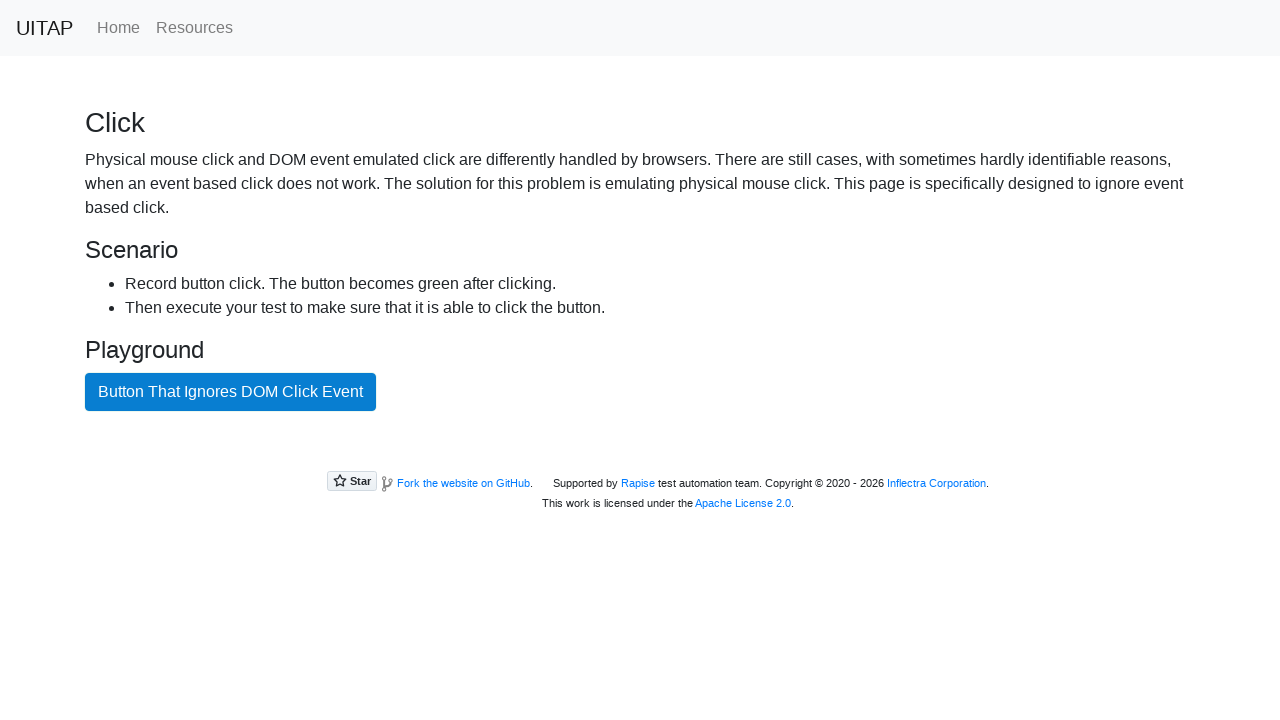

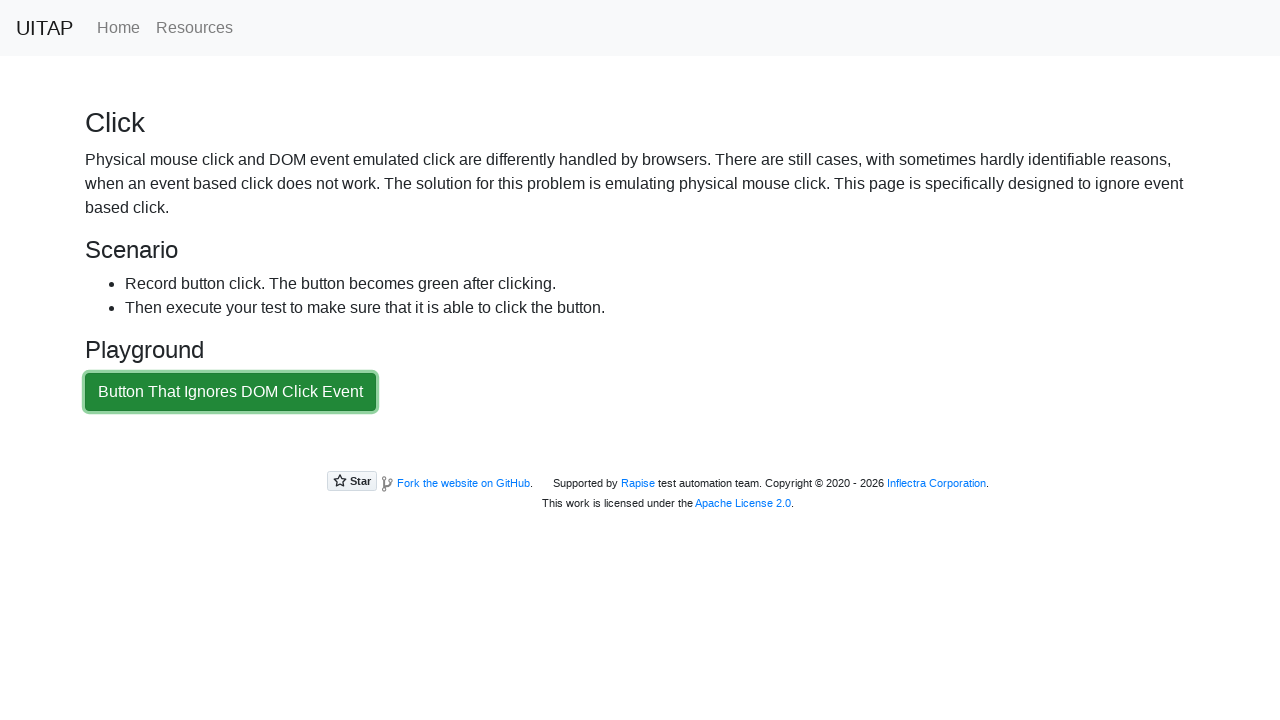